Tests an Angular practice form by checking a checkbox, selecting a radio button, choosing a gender option, filling a password field, submitting the form, navigating to the shop, and adding a product to cart.

Starting URL: https://rahulshettyacademy.com/angularpractice/

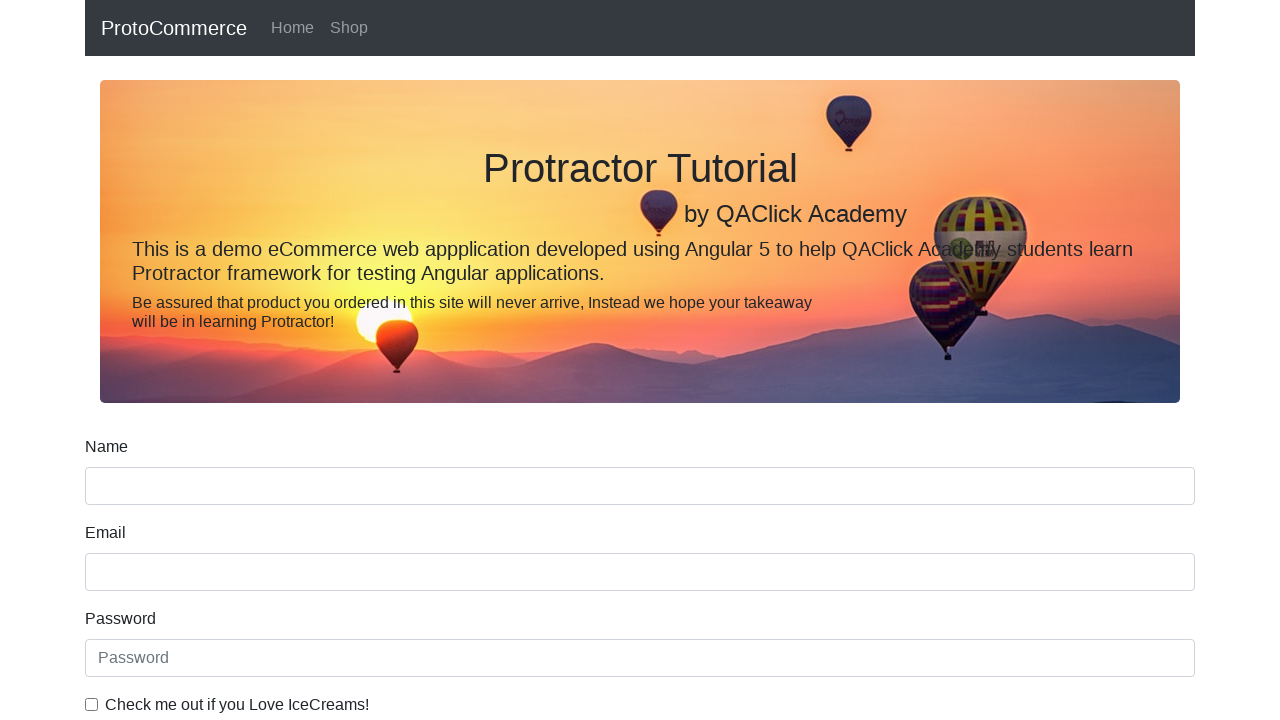

Checked the ice cream checkbox at (92, 704) on internal:label="Check me out if you Love IceCreams!"i
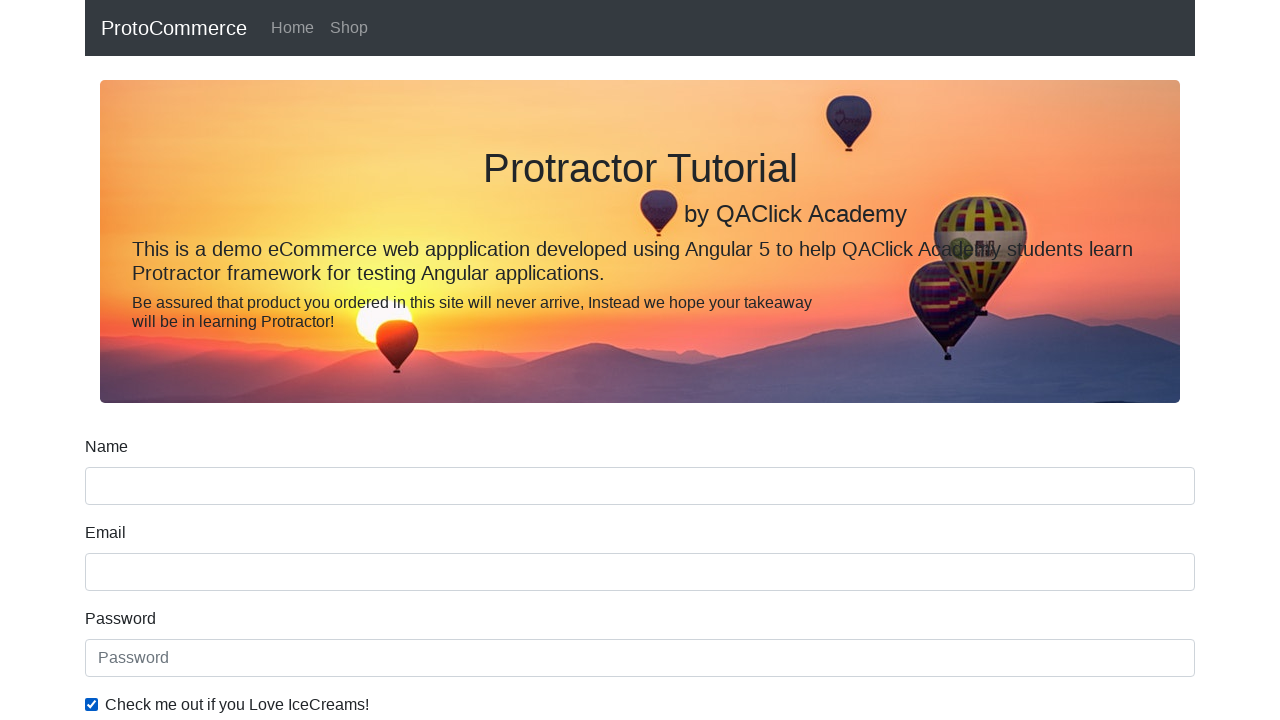

Selected the Student radio button at (238, 360) on internal:label="Student"i
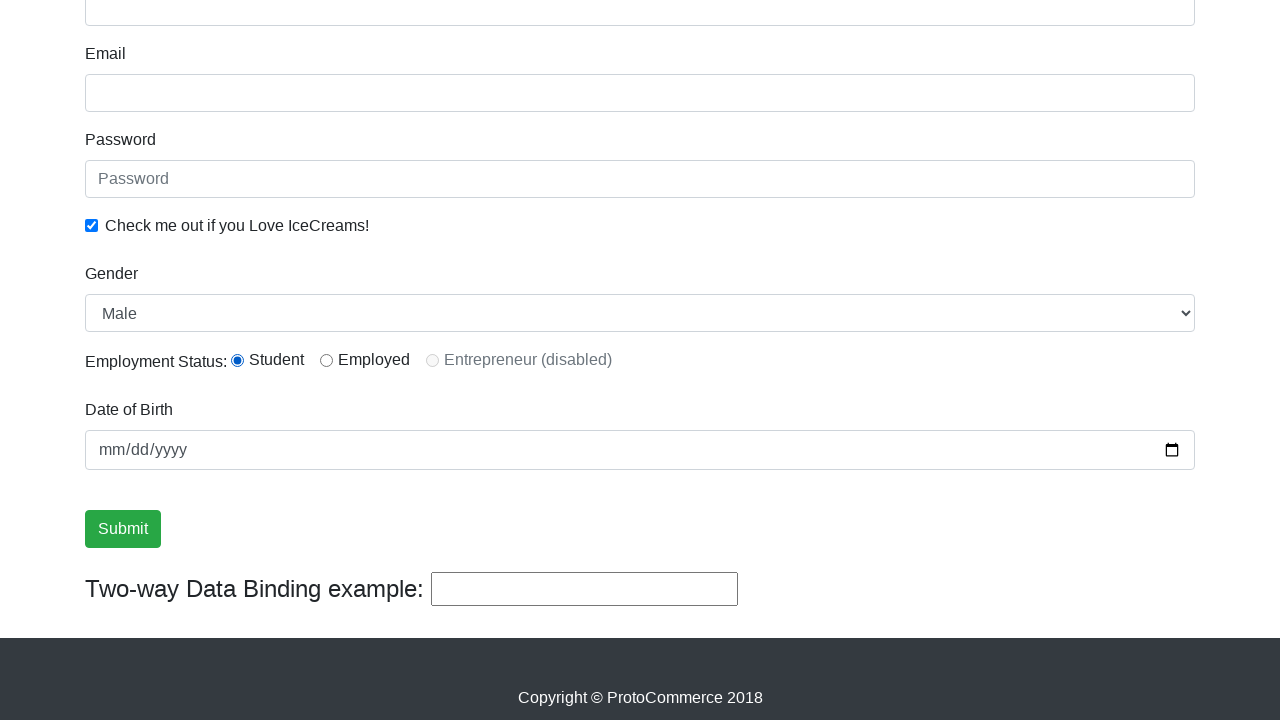

Selected Female from Gender dropdown on internal:label="Gender"i
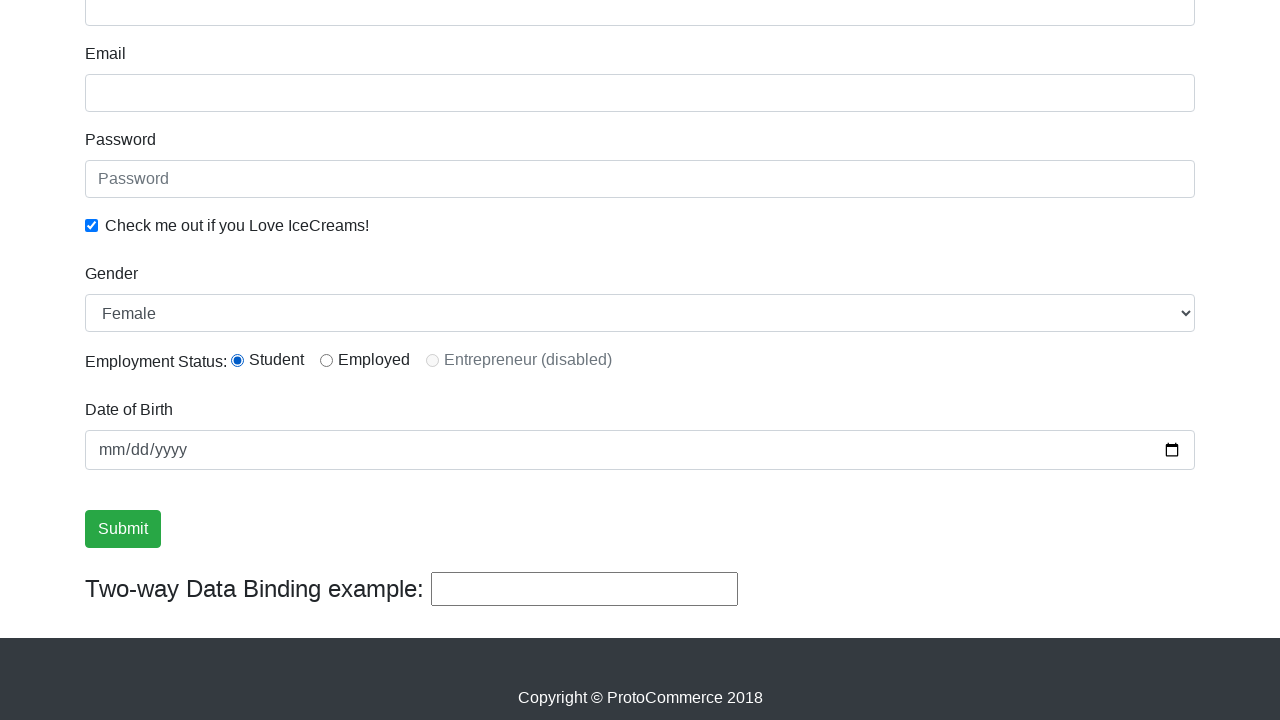

Filled in the password field with 'TestPassword123' on internal:attr=[placeholder="Password"i]
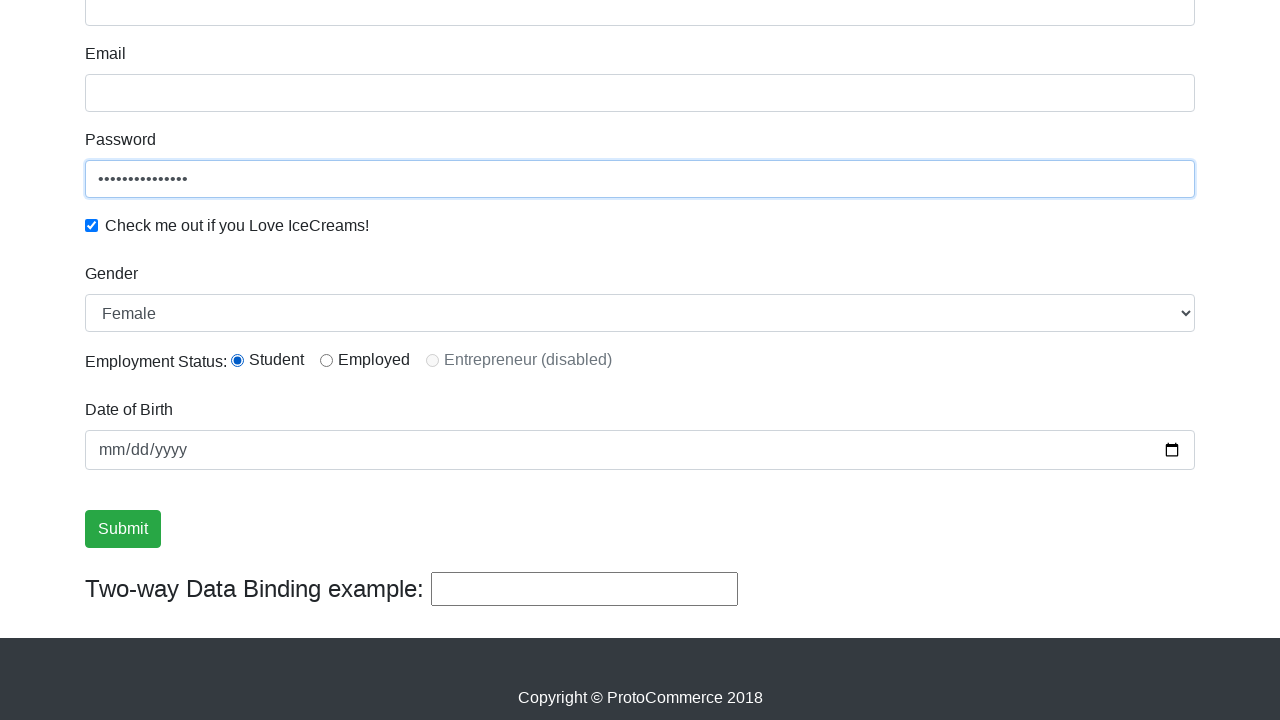

Clicked the Submit button at (123, 529) on internal:role=button[name="Submit"i]
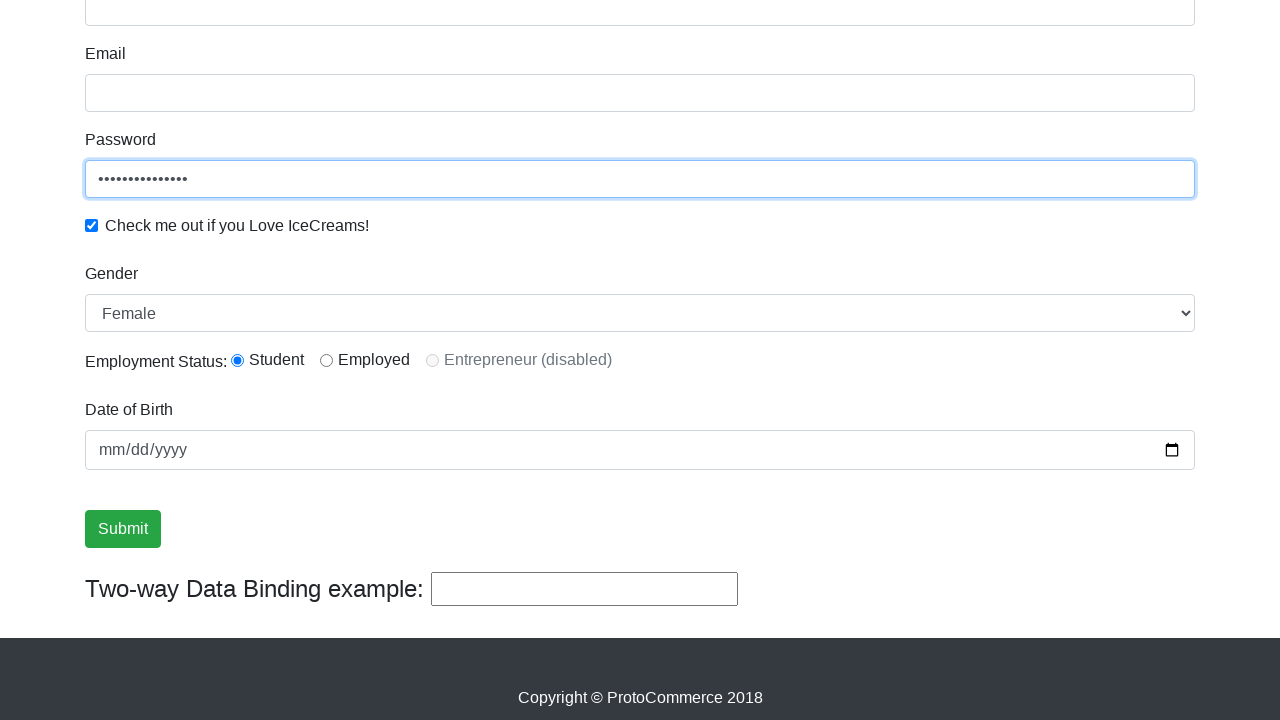

Clicked on the Shop link to navigate to shop at (349, 28) on internal:role=link[name="Shop"i]
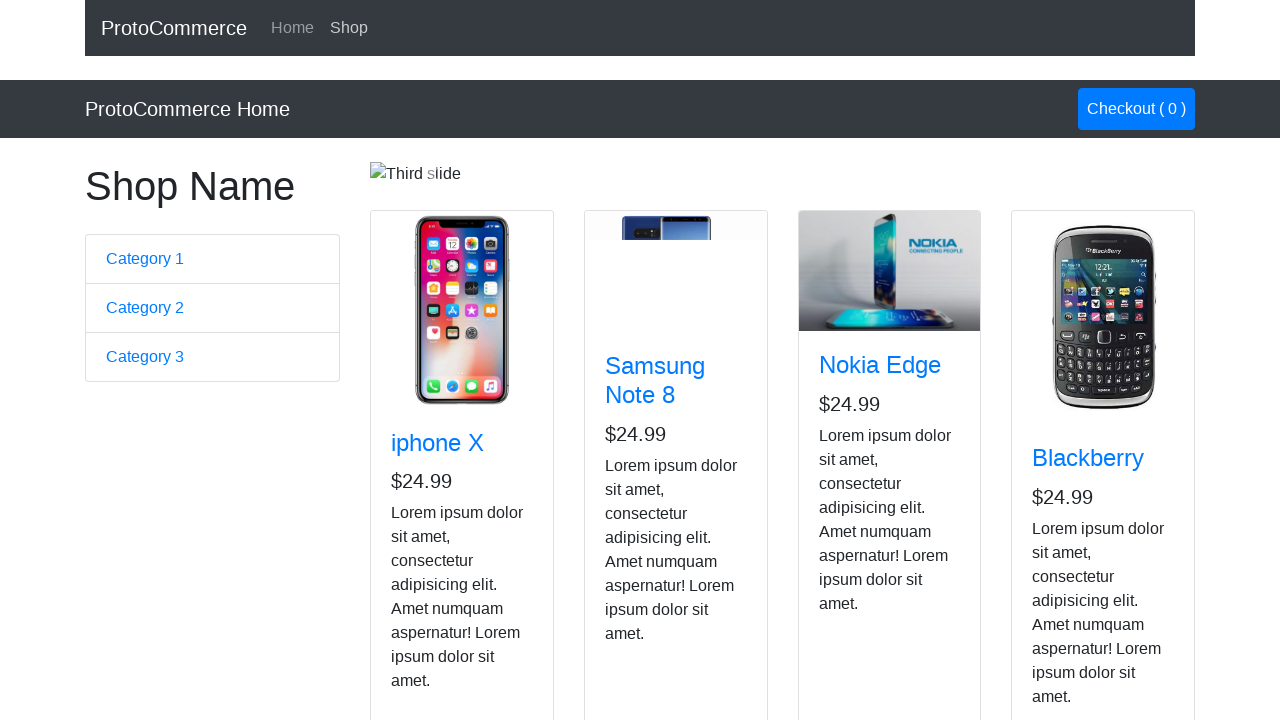

Added Blackberry product to cart at (1068, 528) on app-card >> internal:has-text="Blackberry"i >> internal:role=button[name="Add"i]
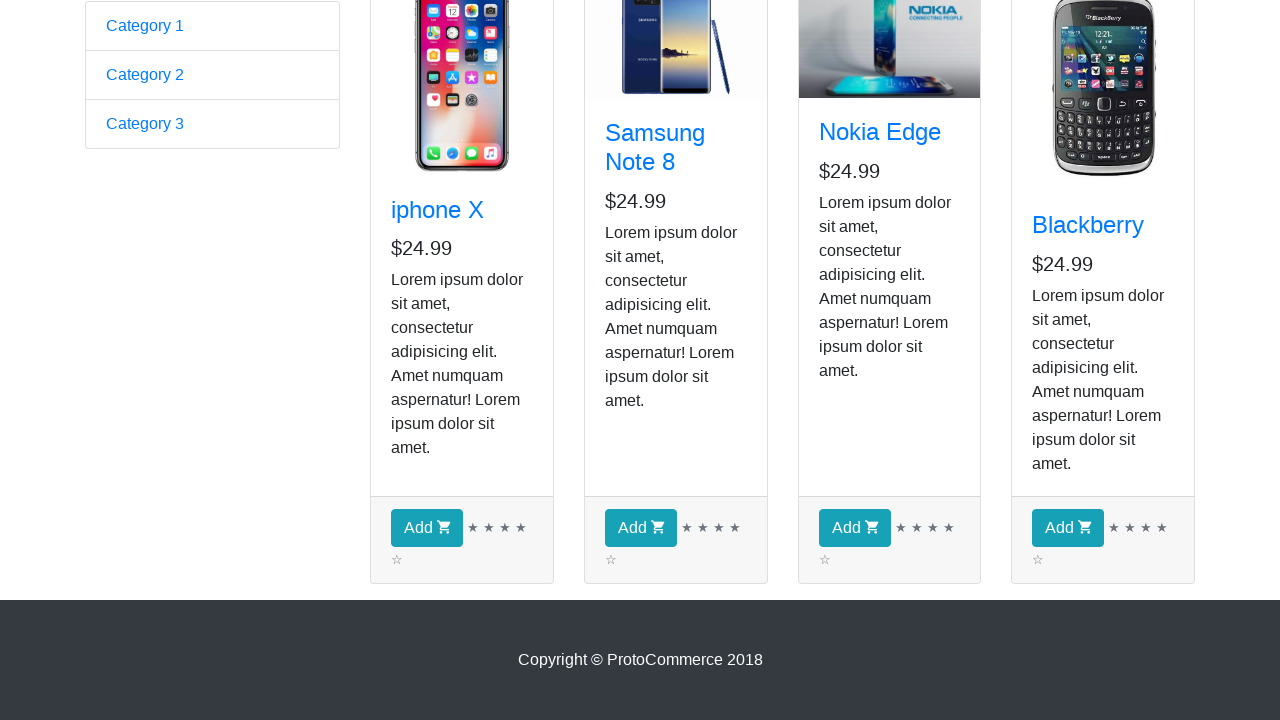

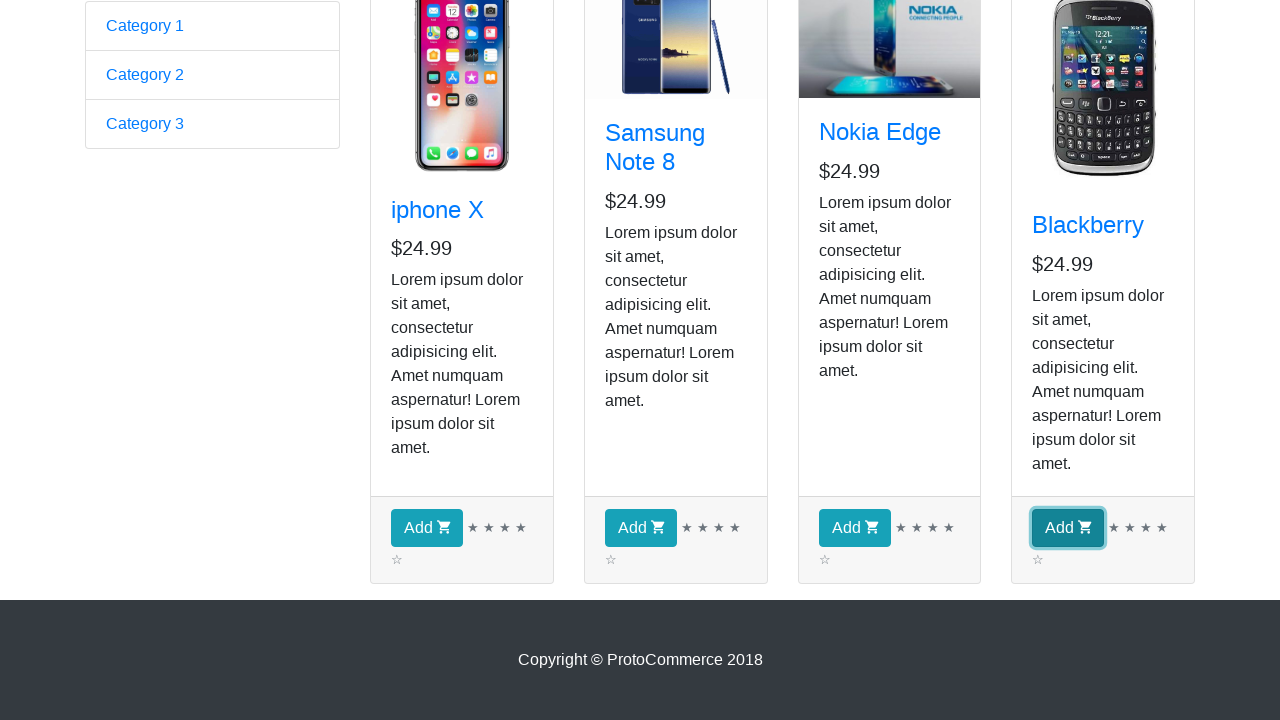